Tests JavaScript prompt alert handling by switching to an iframe, triggering a prompt alert, entering text, accepting it, then triggering another alert and dismissing it.

Starting URL: https://www.w3schools.com/js/tryit.asp?filename=tryjs_prompt

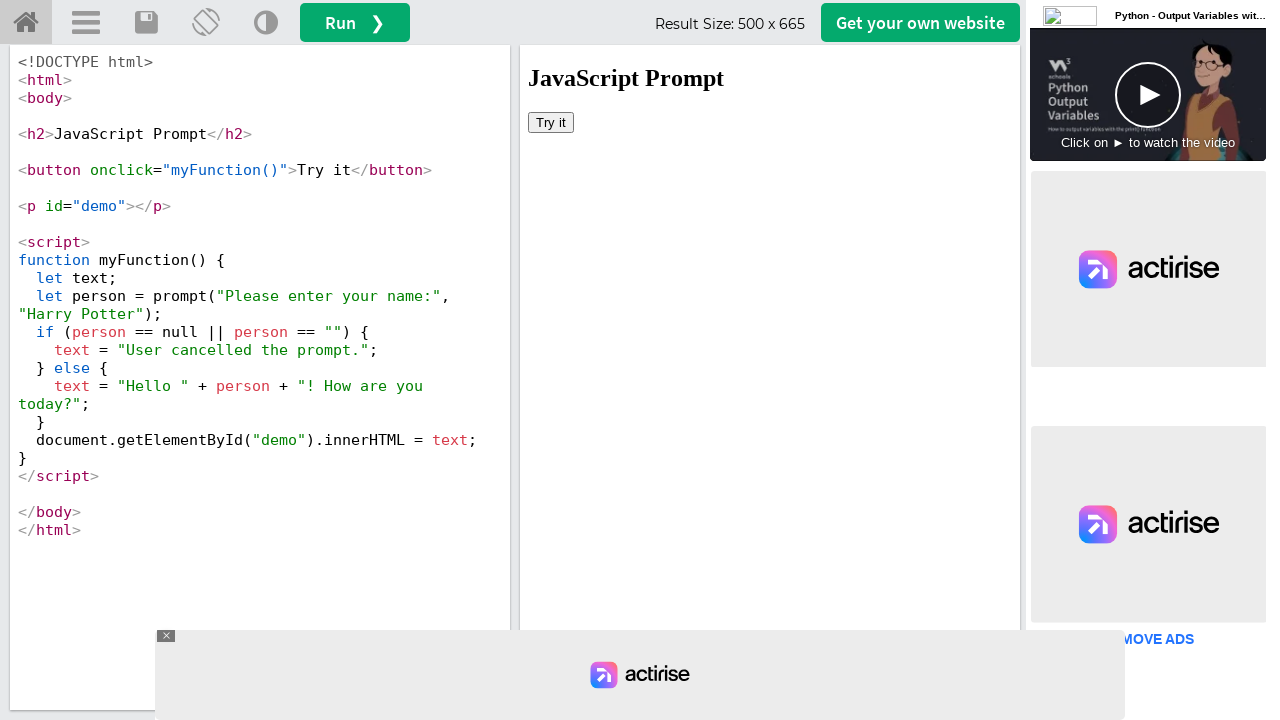

Located iframe with selector #iframeResult
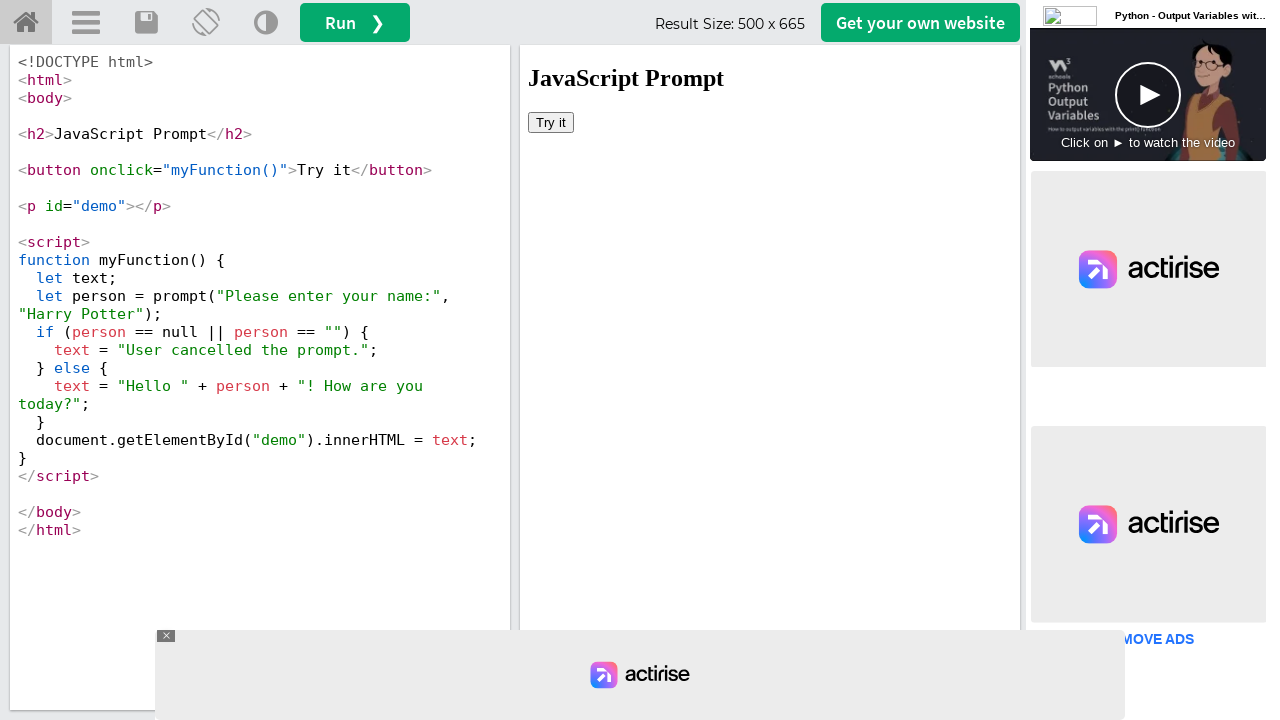

Clicked 'Try it' button to trigger first prompt alert at (551, 122) on #iframeResult >> internal:control=enter-frame >> xpath=//button[text()='Try it']
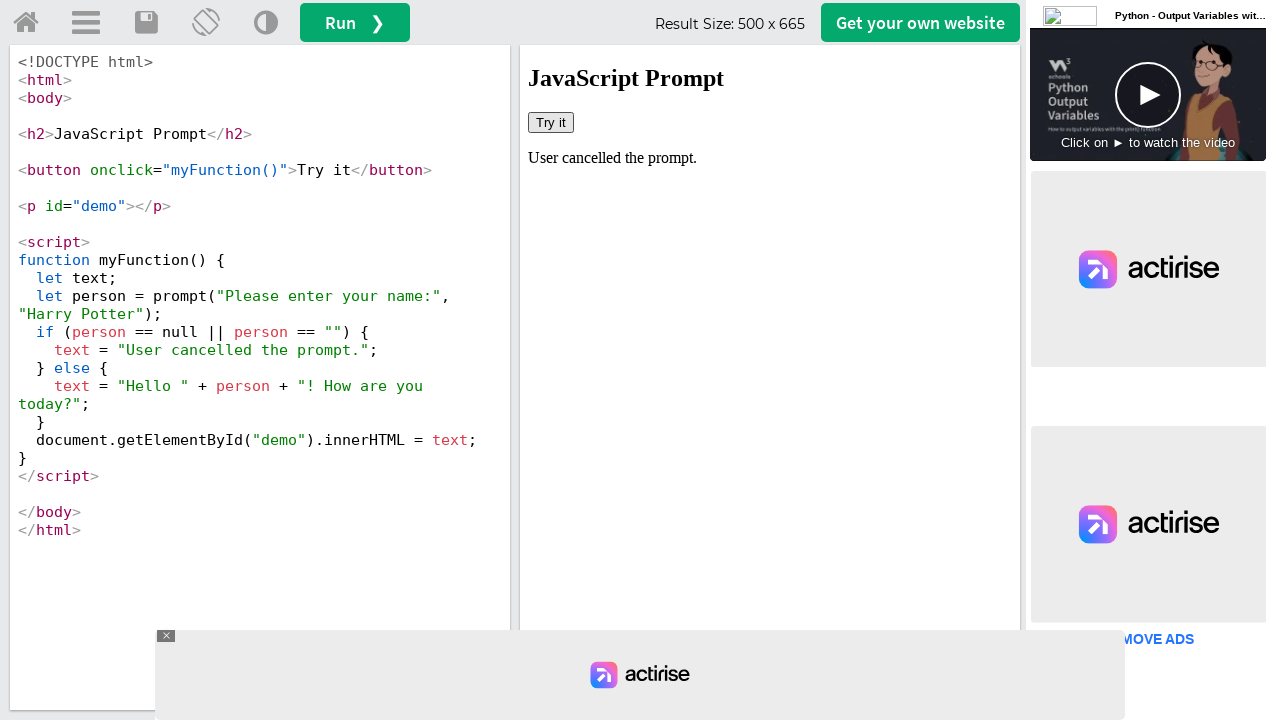

Set up dialog handler to accept with 'Hari' text
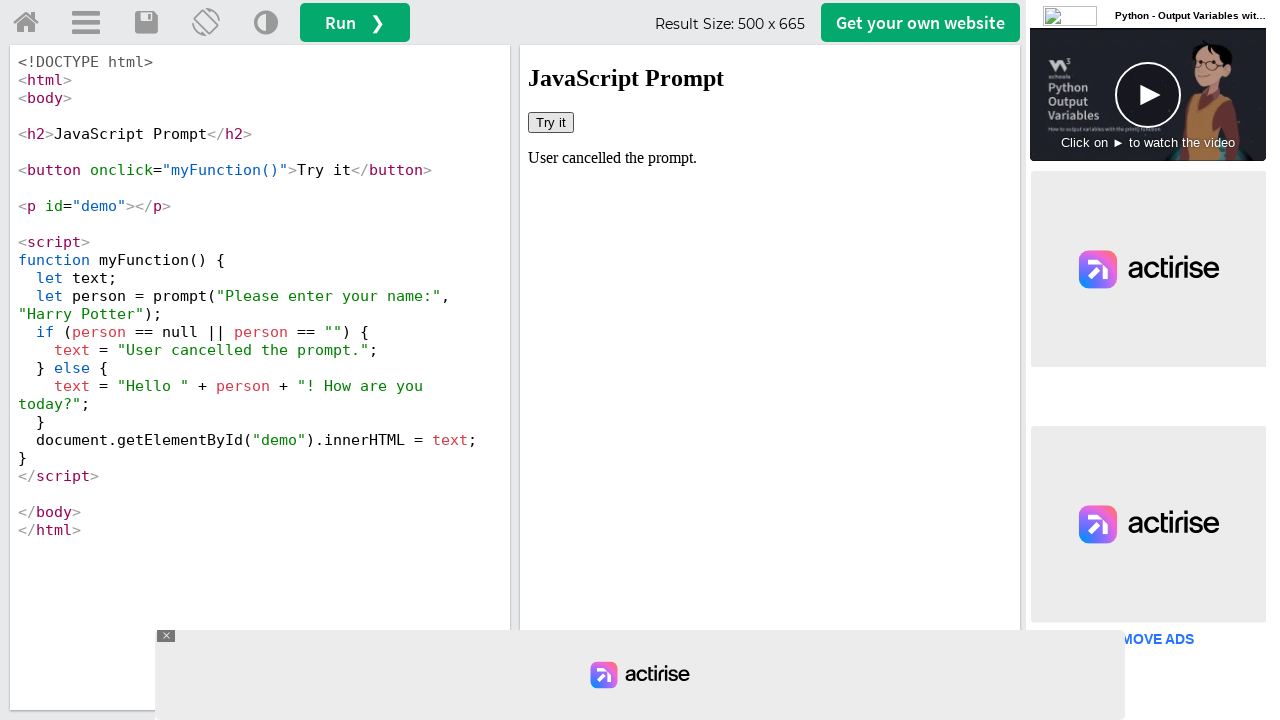

Configured one-time dialog handler for first prompt
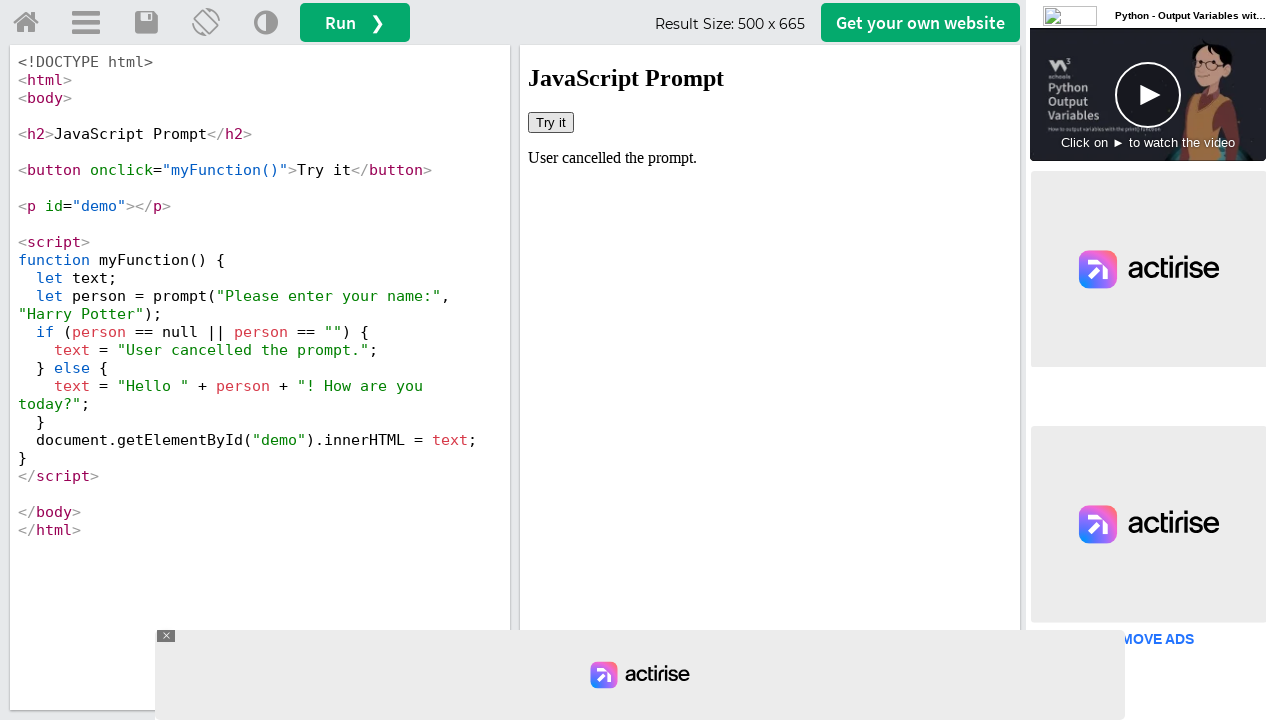

Clicked 'Try it' button to trigger prompt with dialog handler active at (551, 122) on #iframeResult >> internal:control=enter-frame >> xpath=//button[text()='Try it']
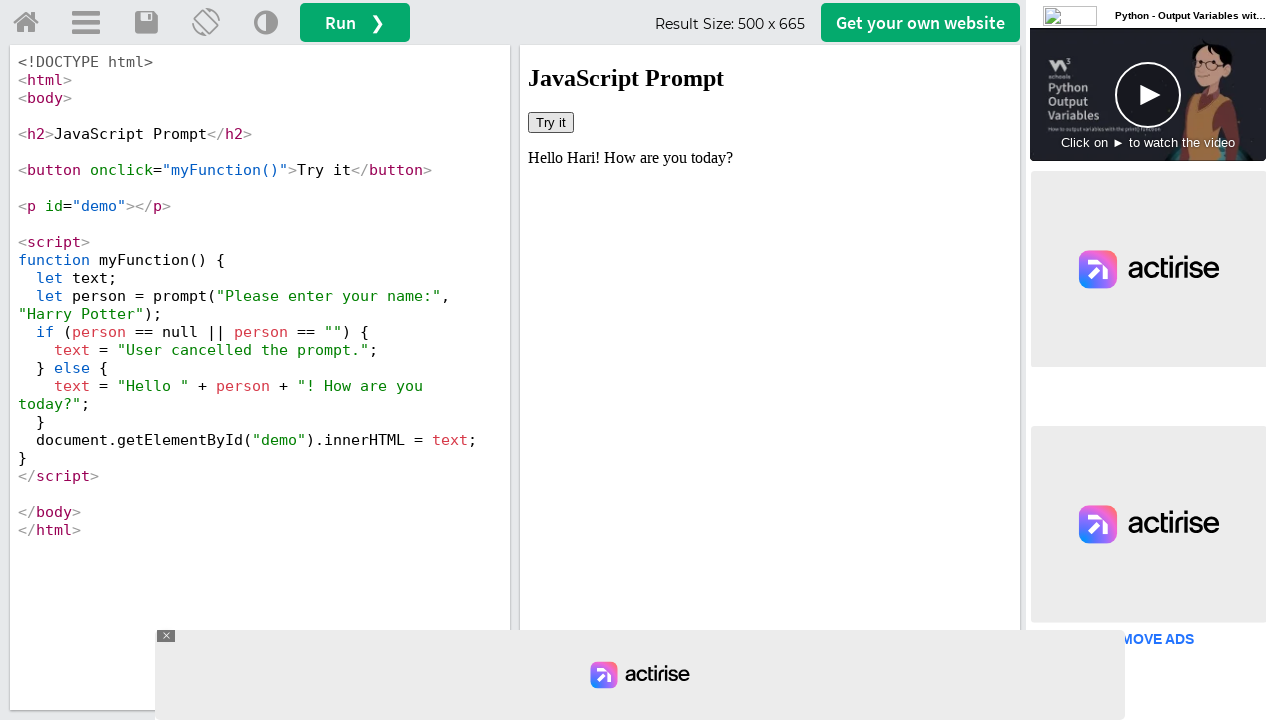

Result element #demo became visible after accepting prompt
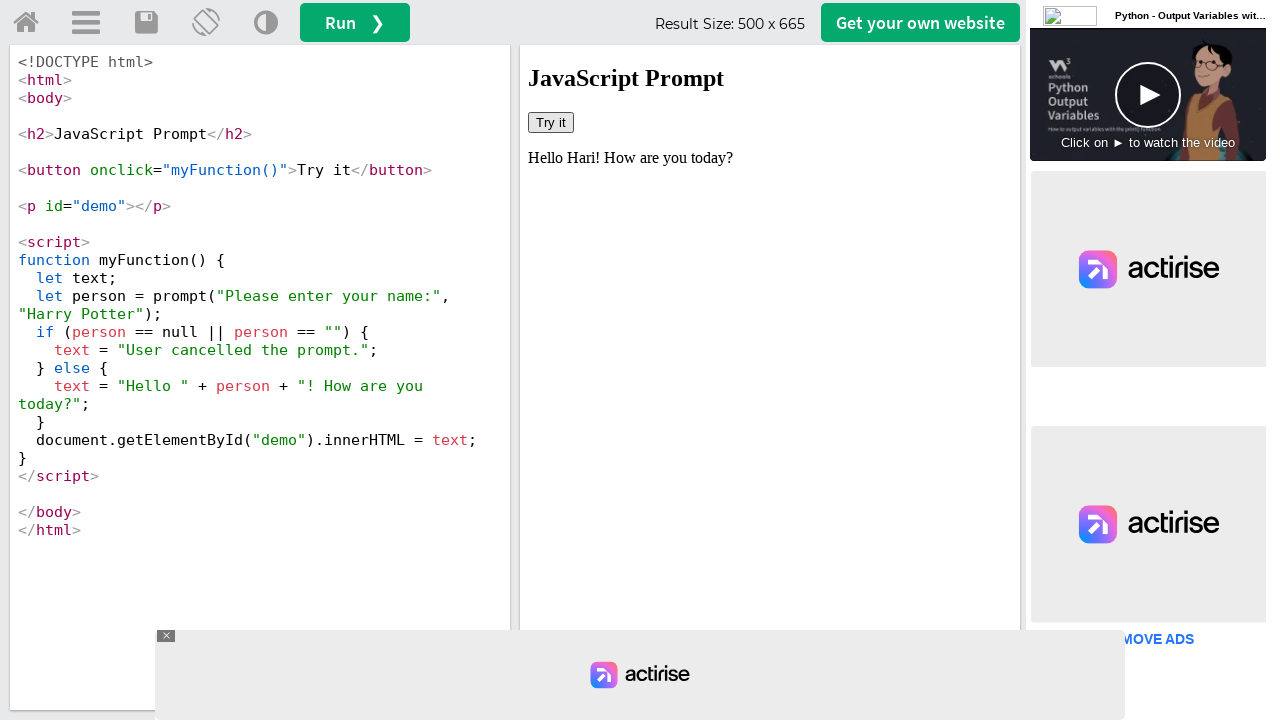

Retrieved text content from result element
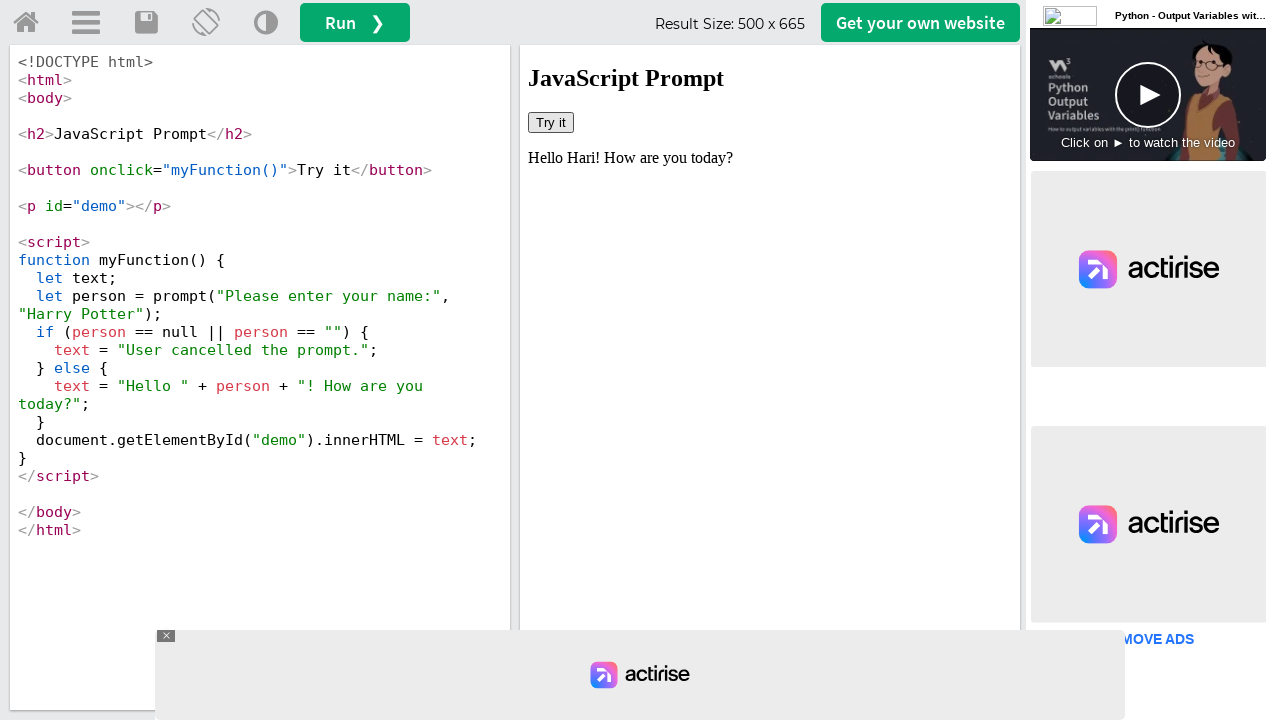

Verified result text contains 'Hari'
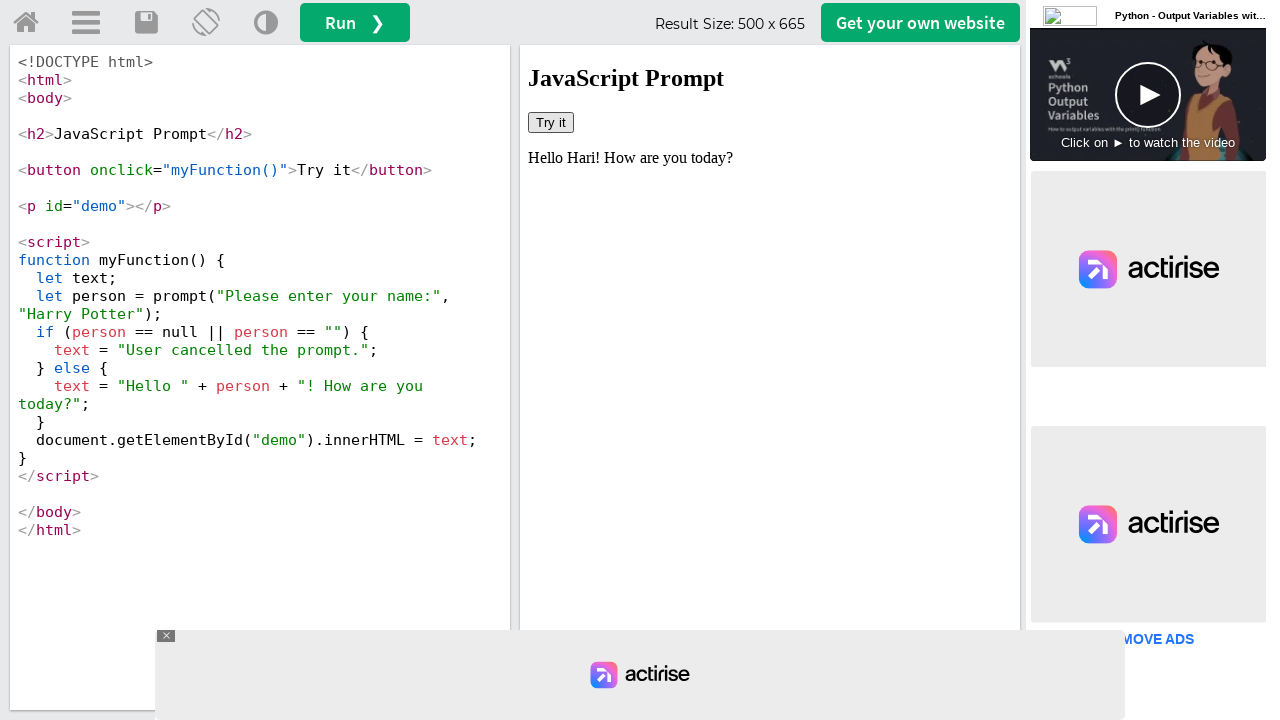

Configured one-time dialog handler to dismiss next prompt
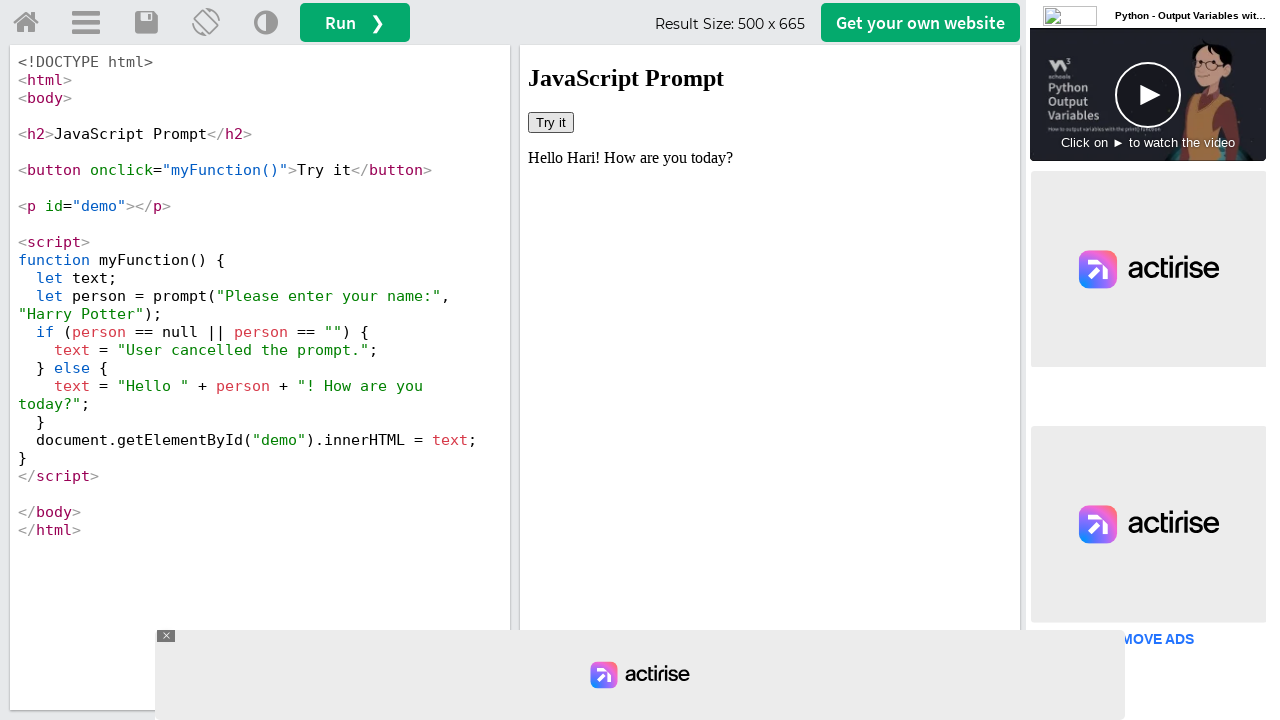

Clicked 'Try it' button to trigger second prompt which will be dismissed at (551, 122) on #iframeResult >> internal:control=enter-frame >> xpath=//button[text()='Try it']
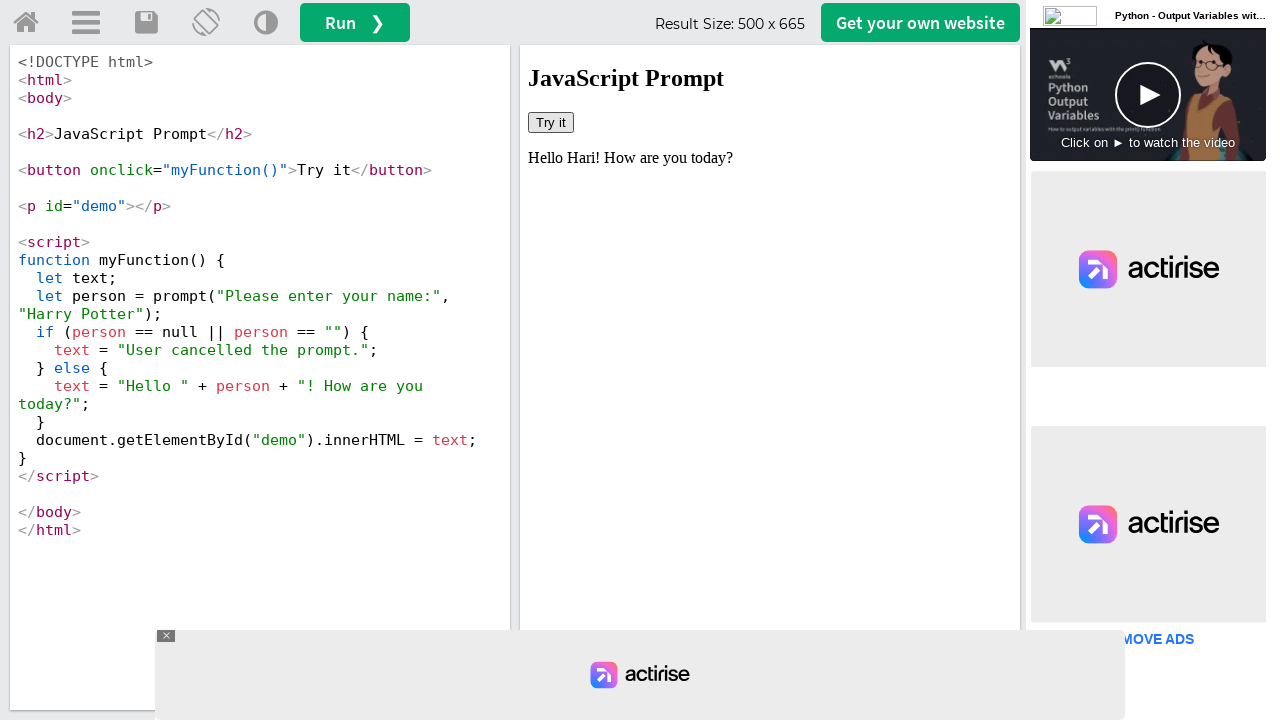

Waited 500ms for page to process prompt dismissal
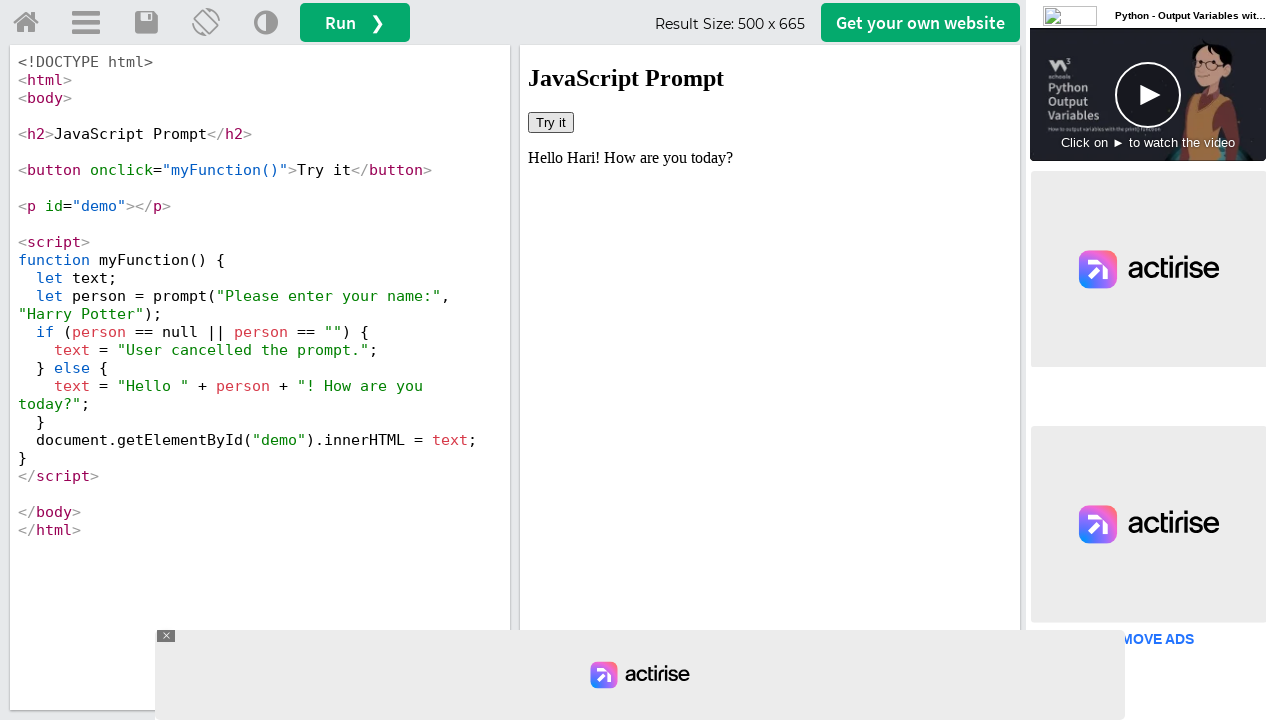

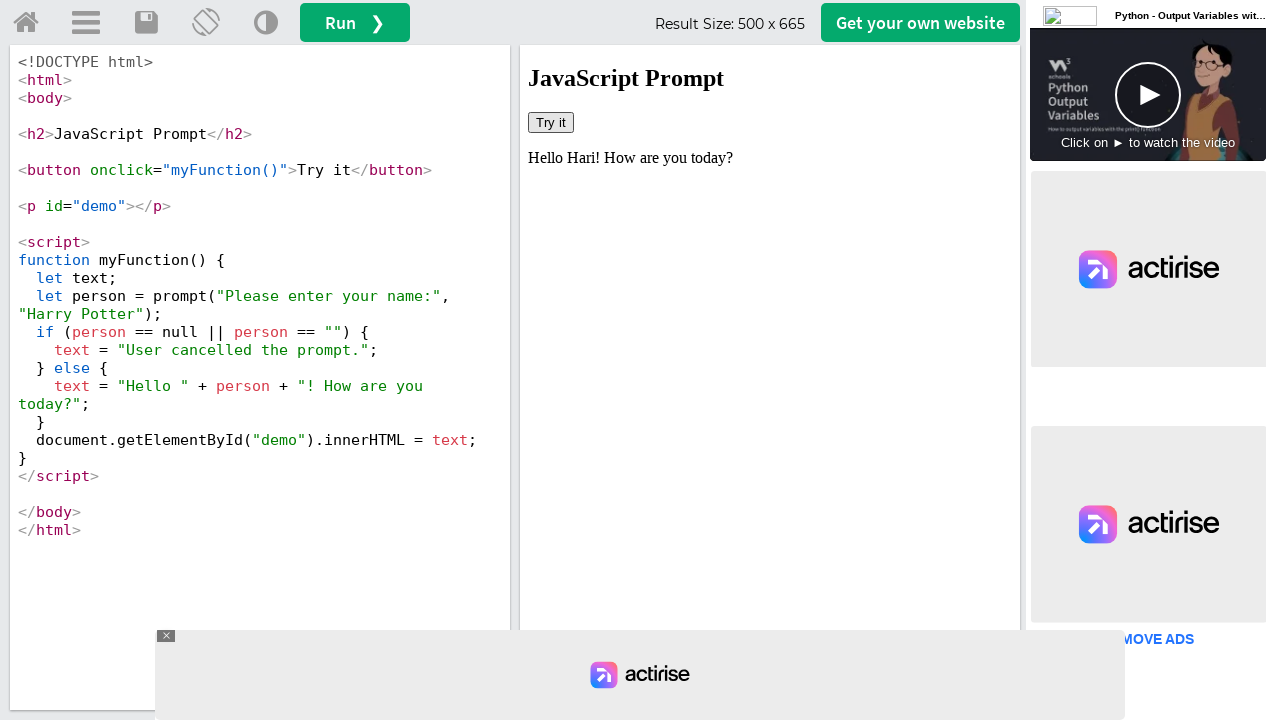